Tests modern dropdown select functionality by typing partial text to select options and verifying the input behavior

Starting URL: https://demoqa.com/select-menu

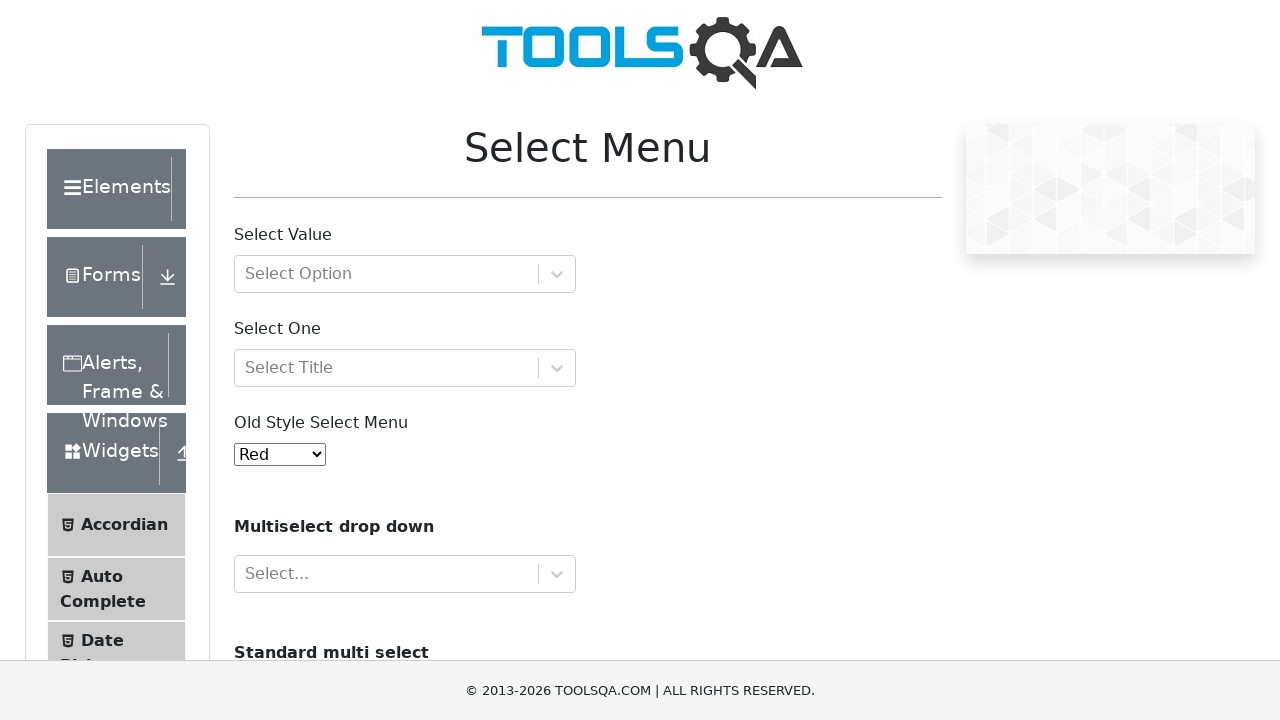

Filled single-select dropdown input with 'Mrs.' on //input[@id='react-select-3-input']
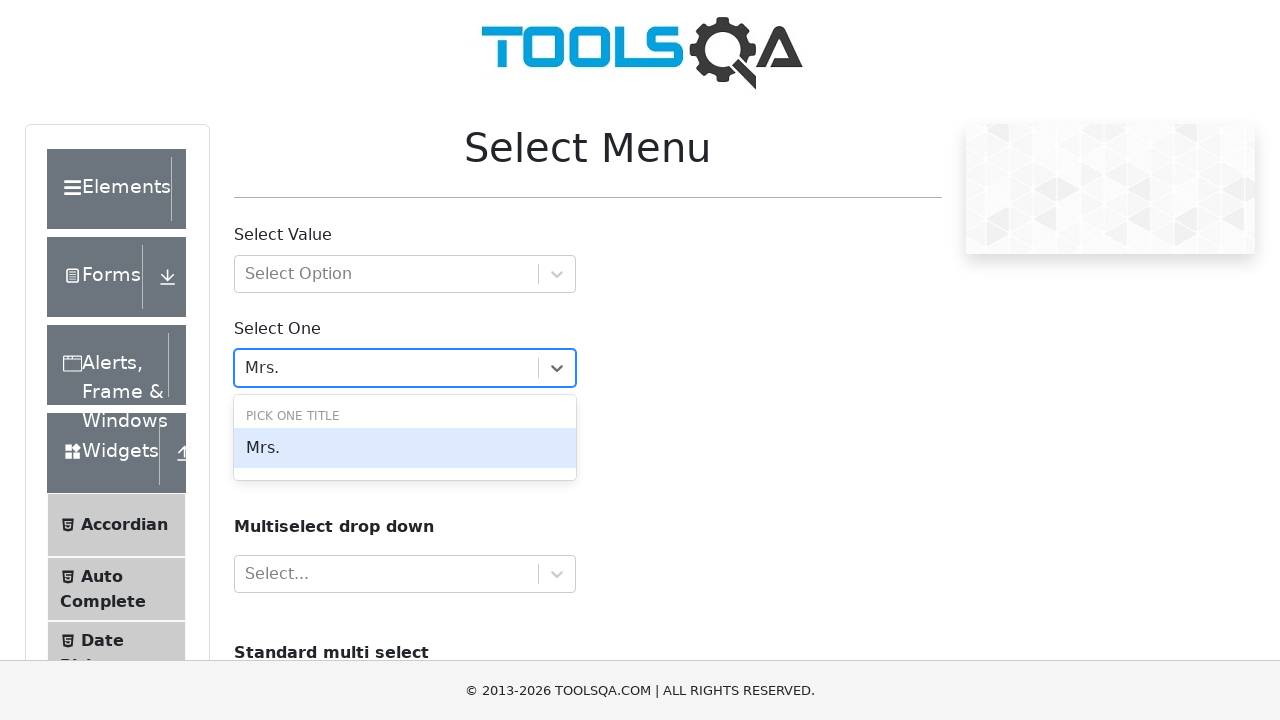

Pressed Enter to confirm single-select dropdown selection
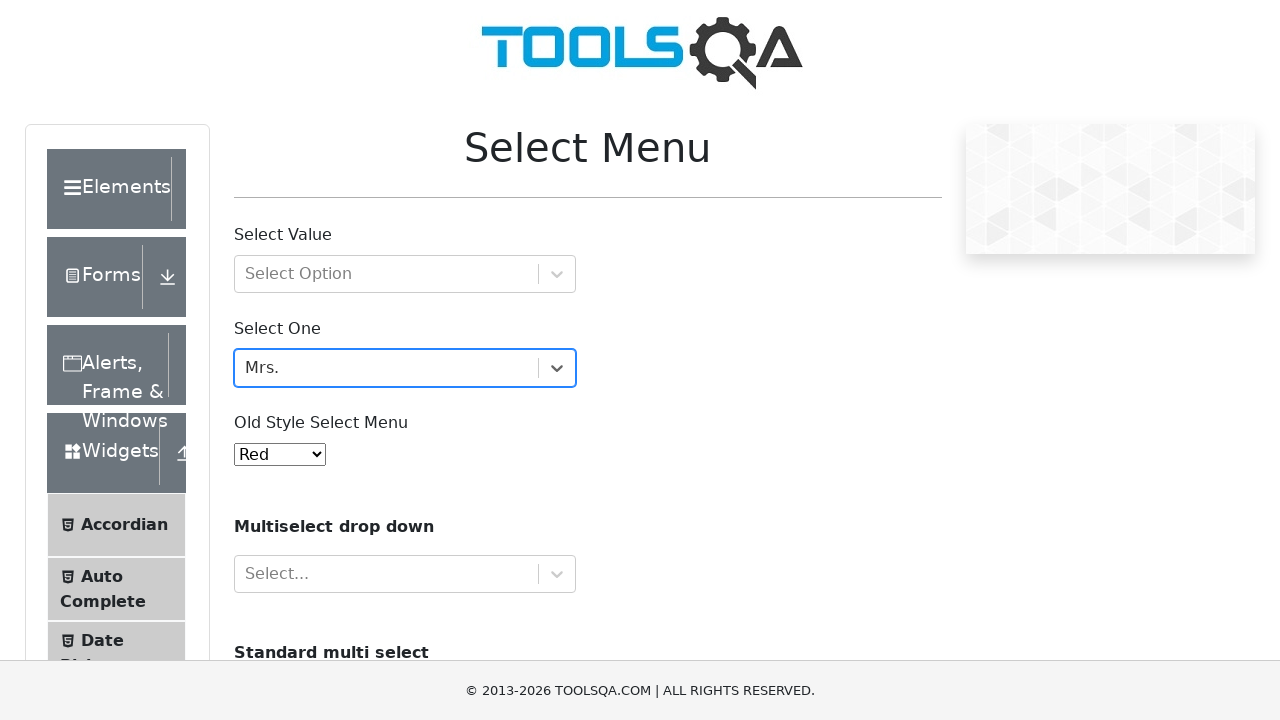

Navigated to select-menu page at https://demoqa.com/select-menu
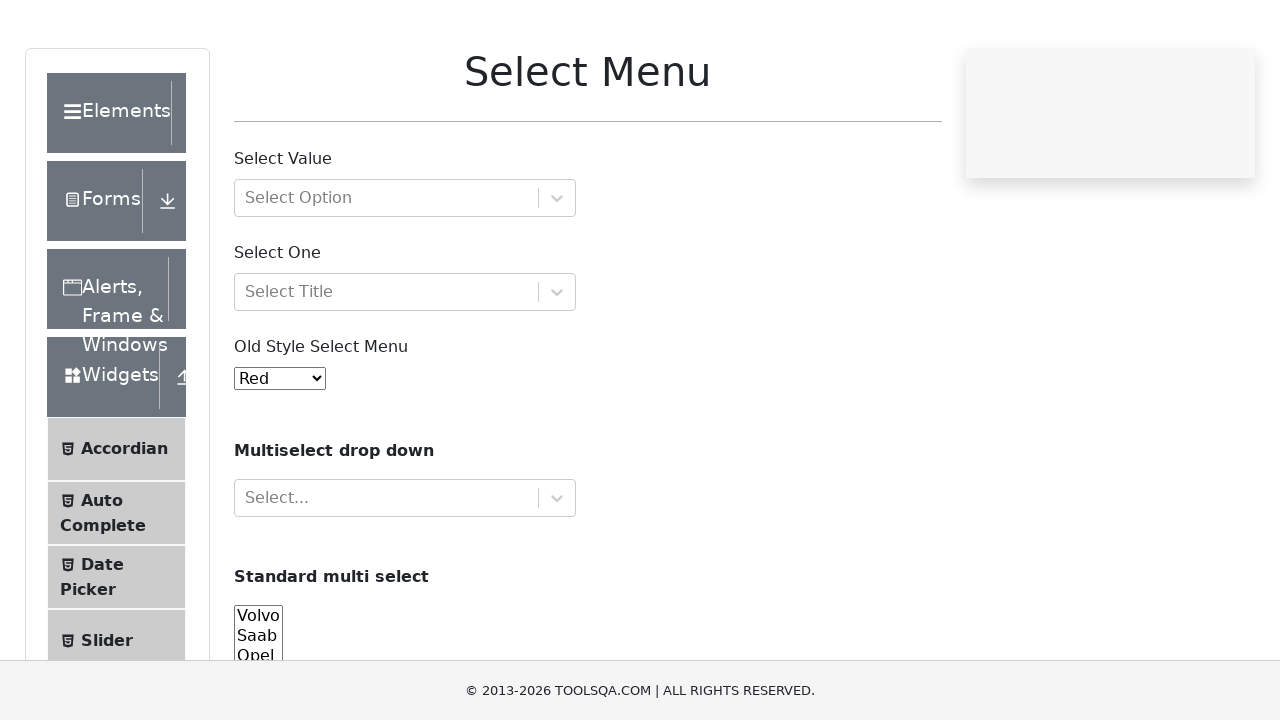

Filled multi-select dropdown input with 'Gre' on //input[@id='react-select-4-input']
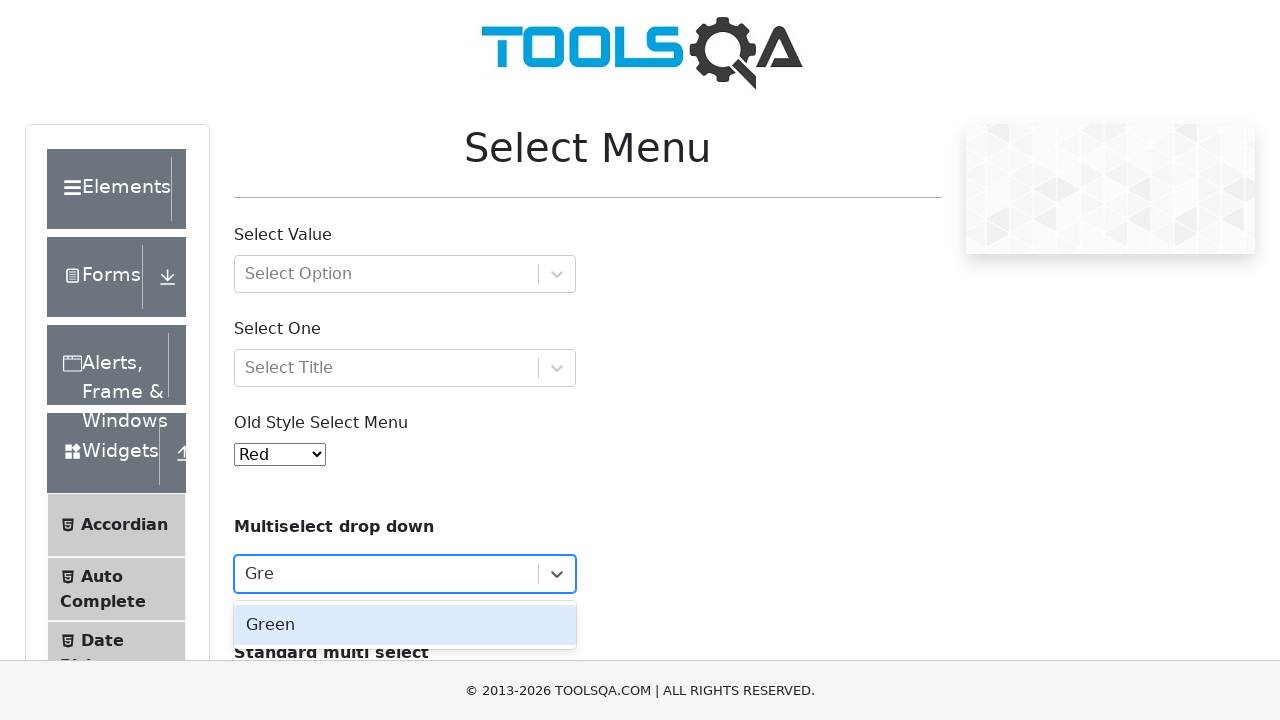

Retrieved input value from multi-select dropdown to verify typed text
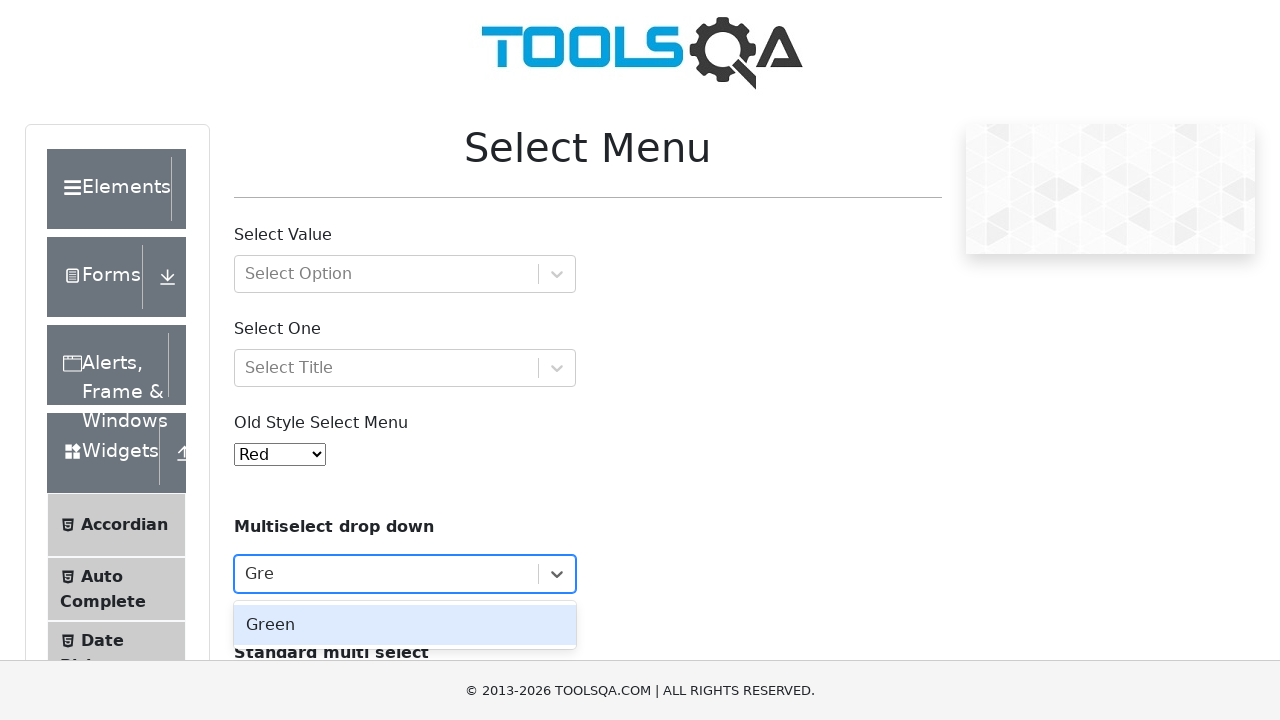

Assertion passed: multi-select dropdown input contains 'Gre'
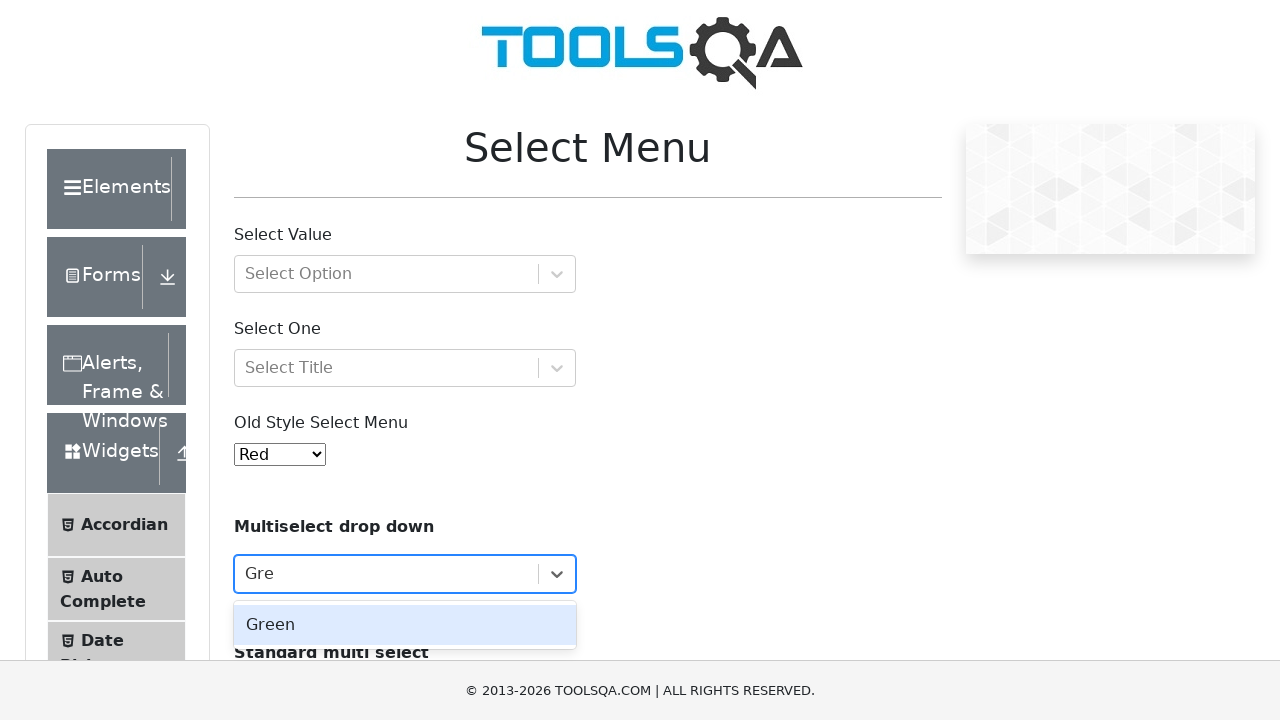

Pressed Enter to confirm multi-select dropdown selection
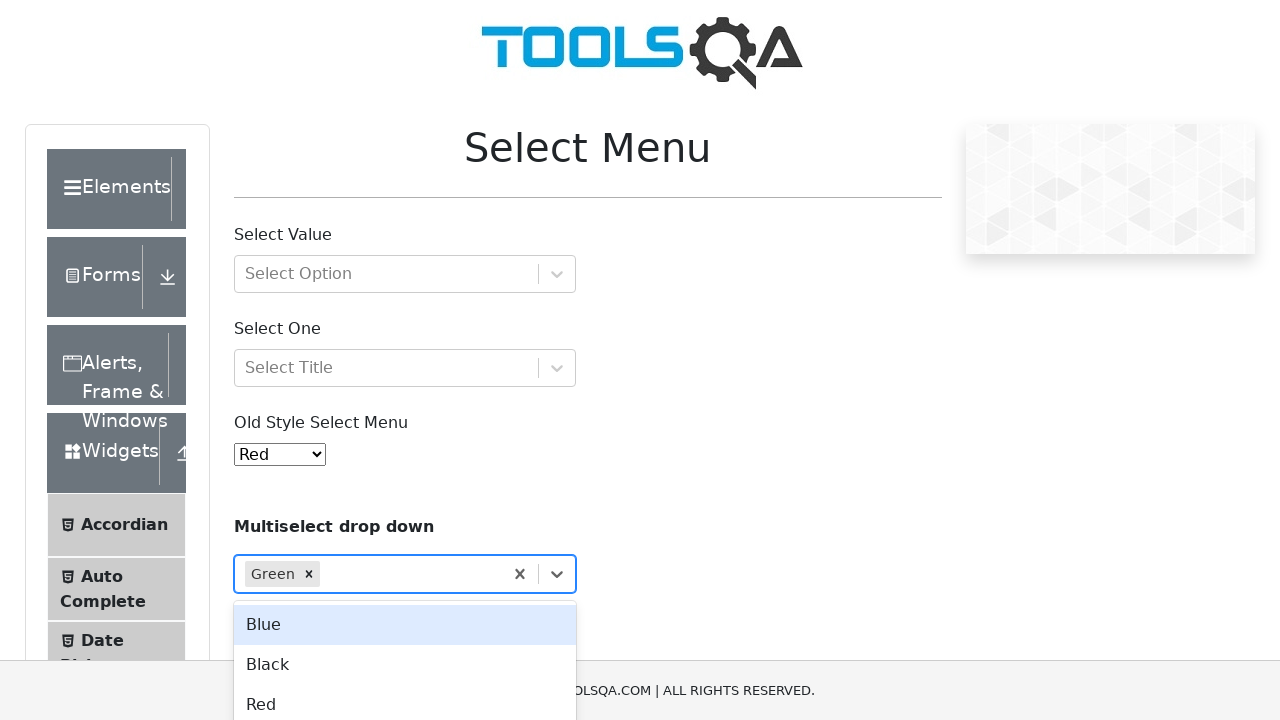

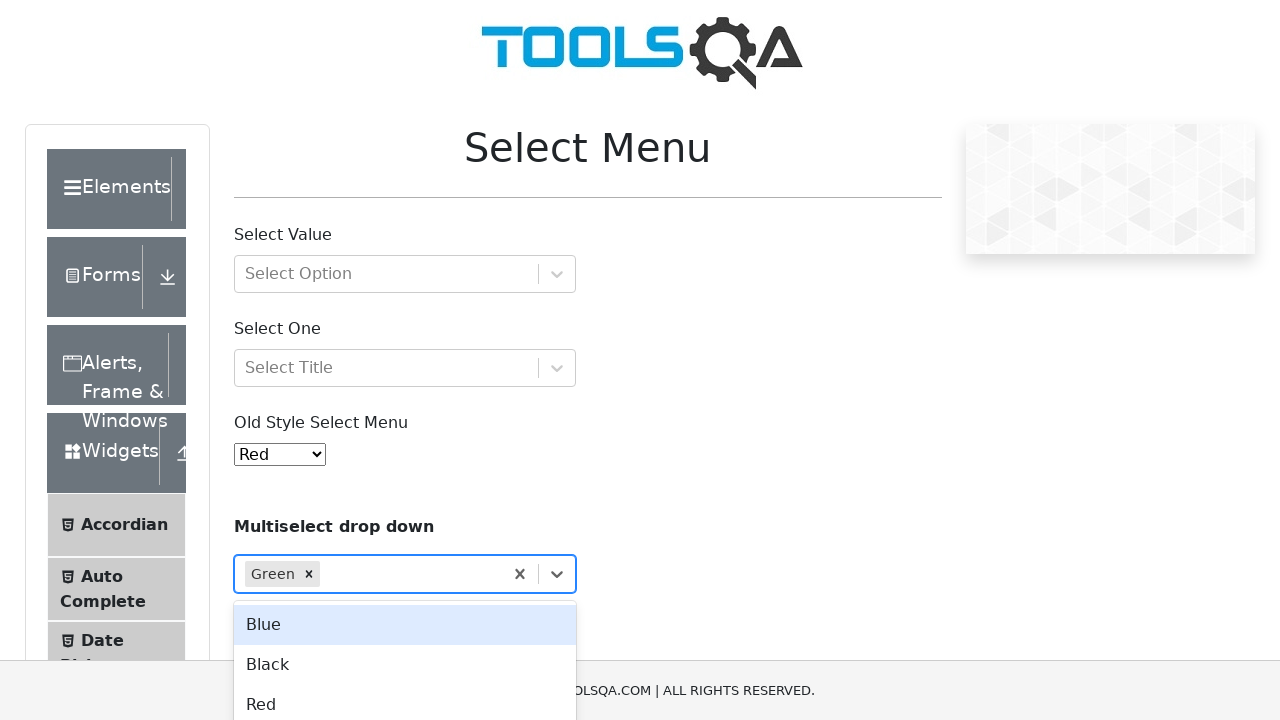